Tests login form validation by submitting with blank password and verifying error message

Starting URL: https://www.saucedemo.com/

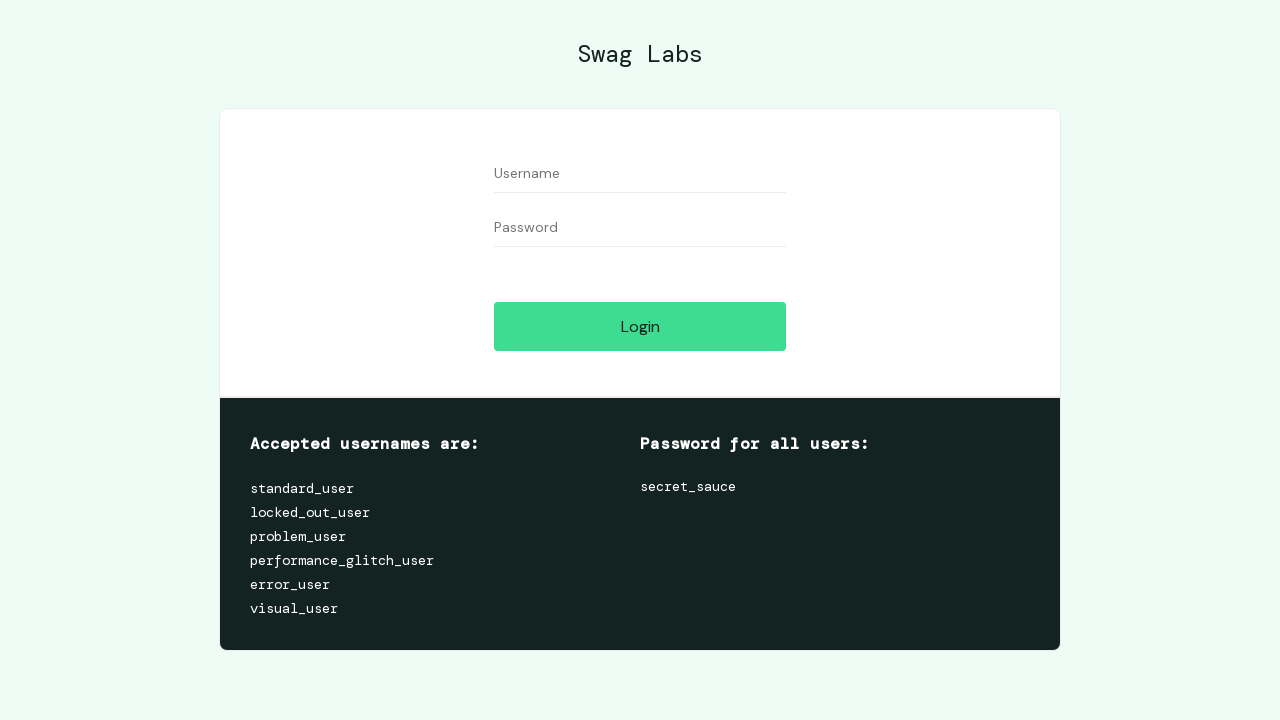

Filled username field with 'standard_user' on #user-name
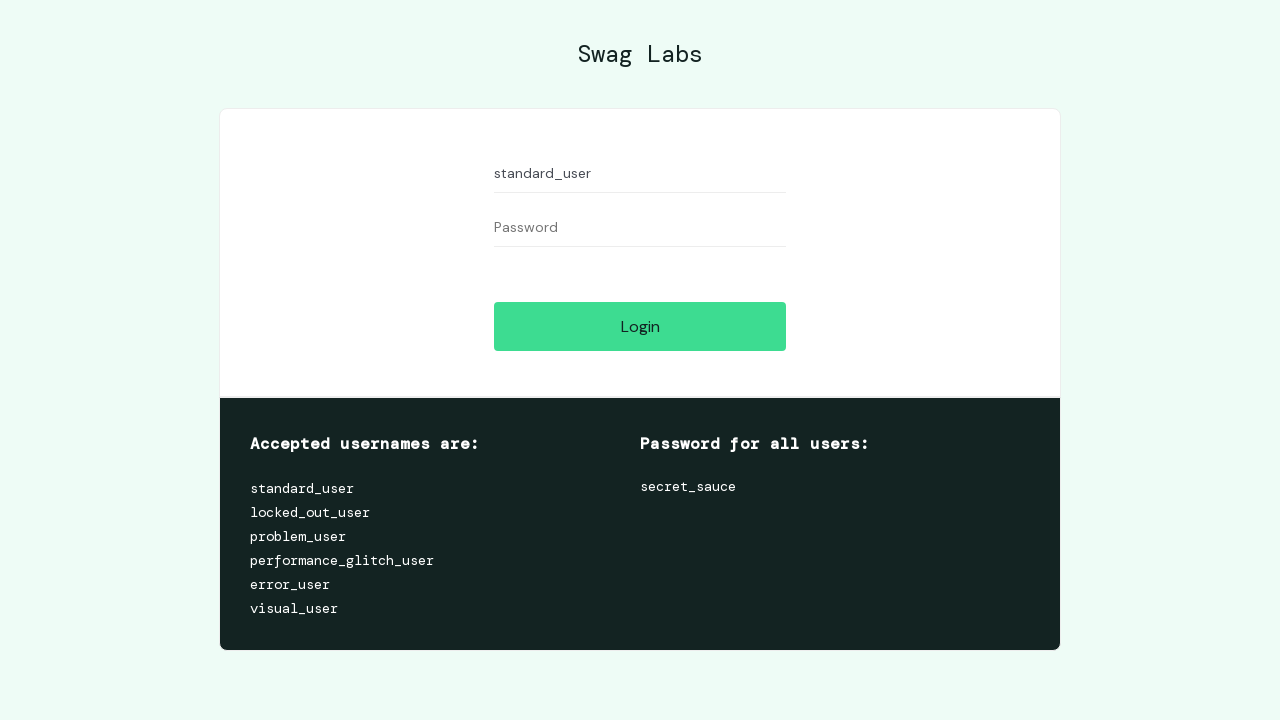

Left password field empty on #password
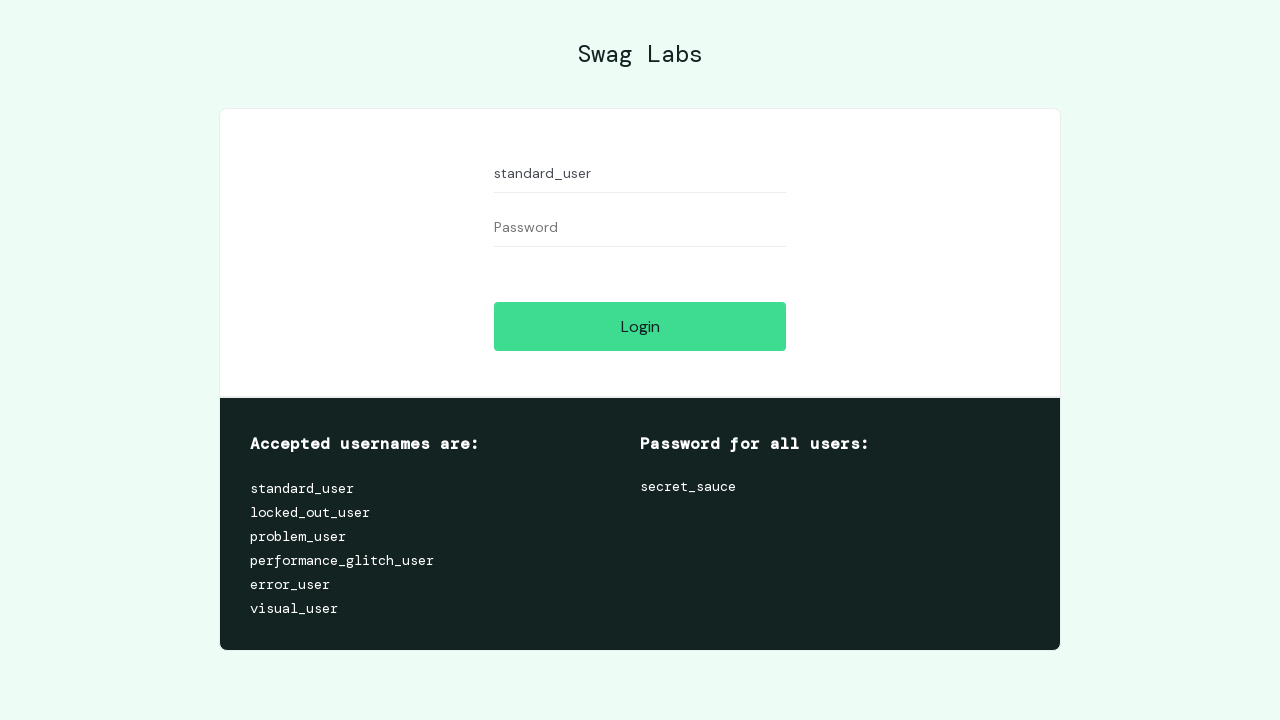

Clicked login button to submit form with blank password at (640, 326) on #login-button
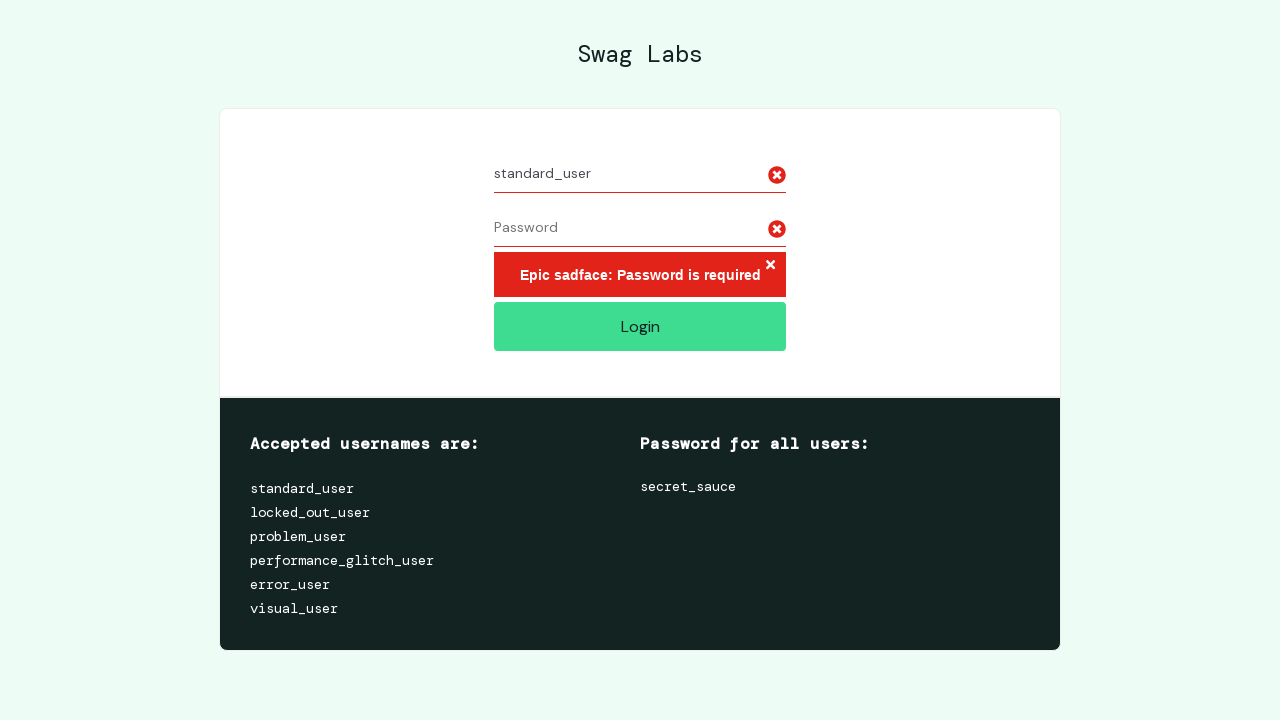

Error message container appeared, validating blank password rejection
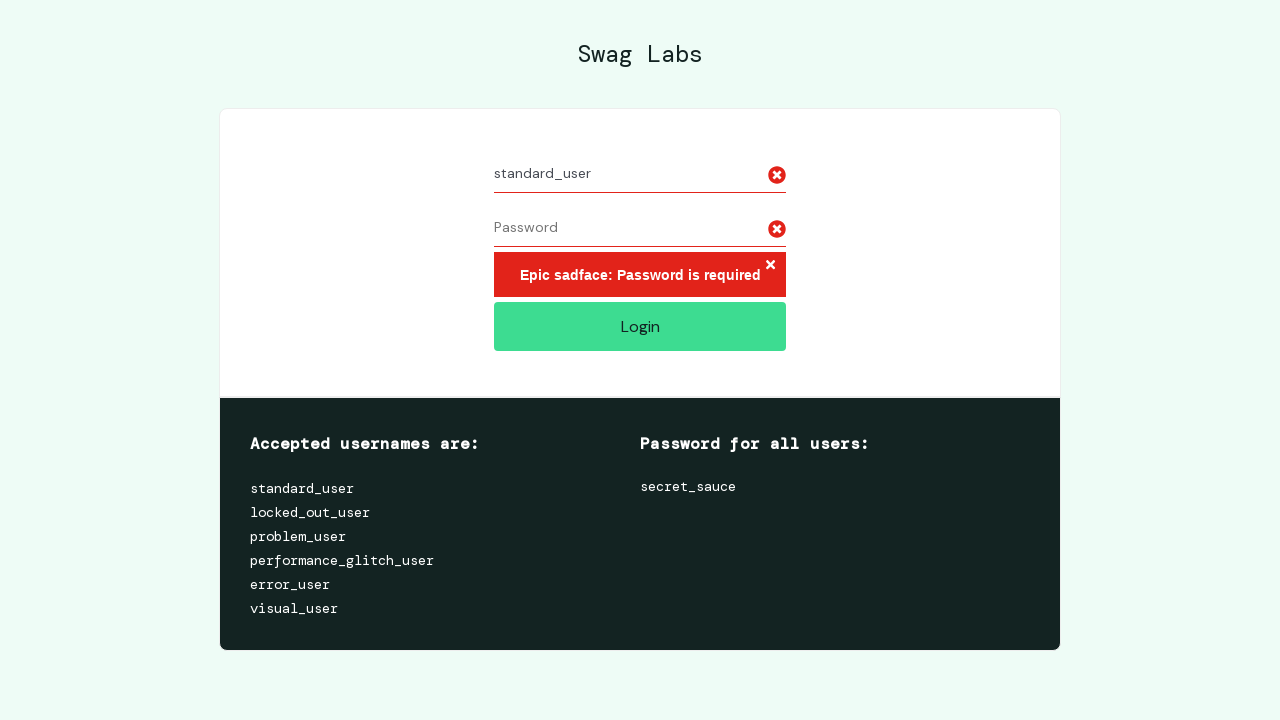

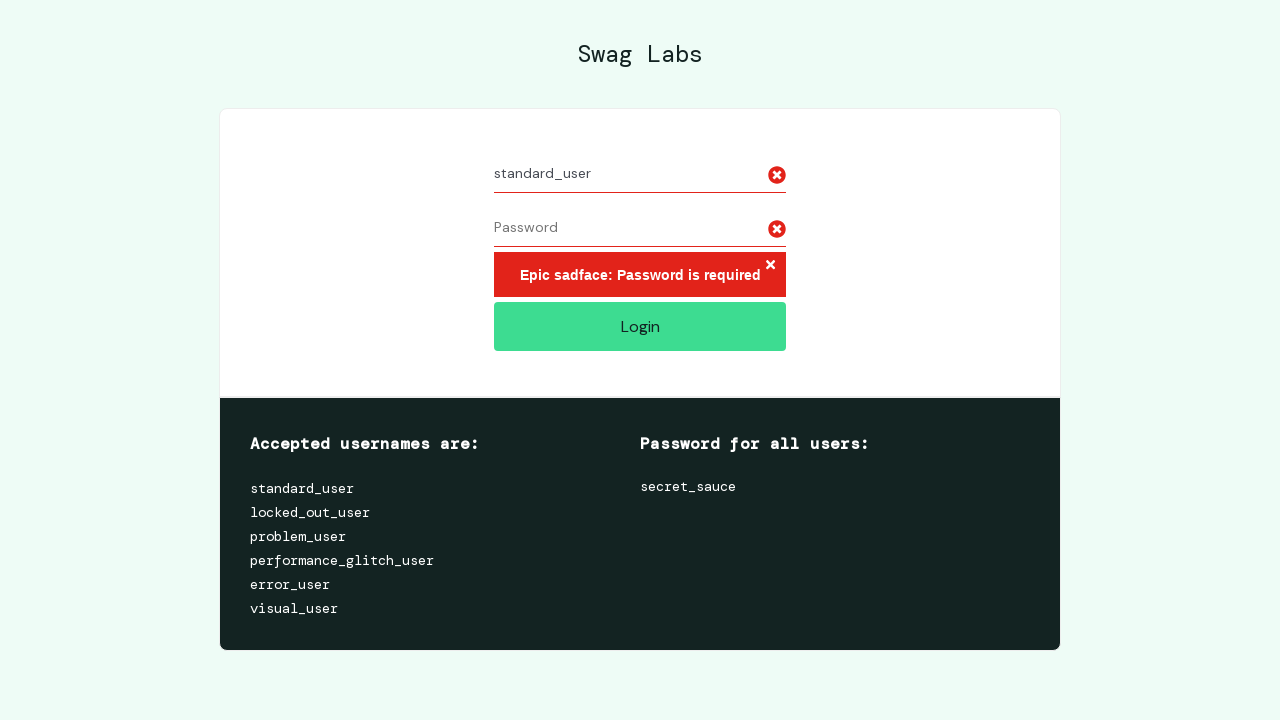